Tests React date picker functionality by opening the date picker, selecting January from the month dropdown, selecting the first year option, and clicking on a day to complete the date selection.

Starting URL: https://demoqa.com/automation-practice-form

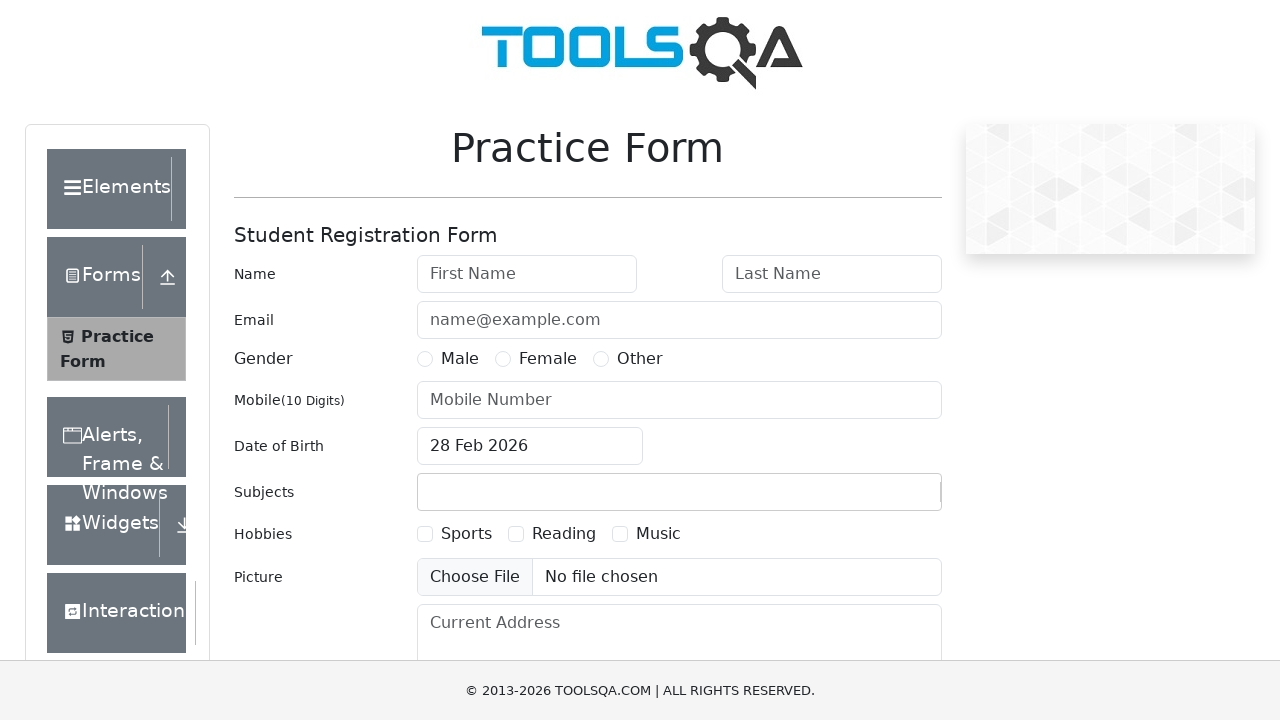

Clicked on date picker wrapper to open the date picker at (530, 446) on .react-datepicker-wrapper
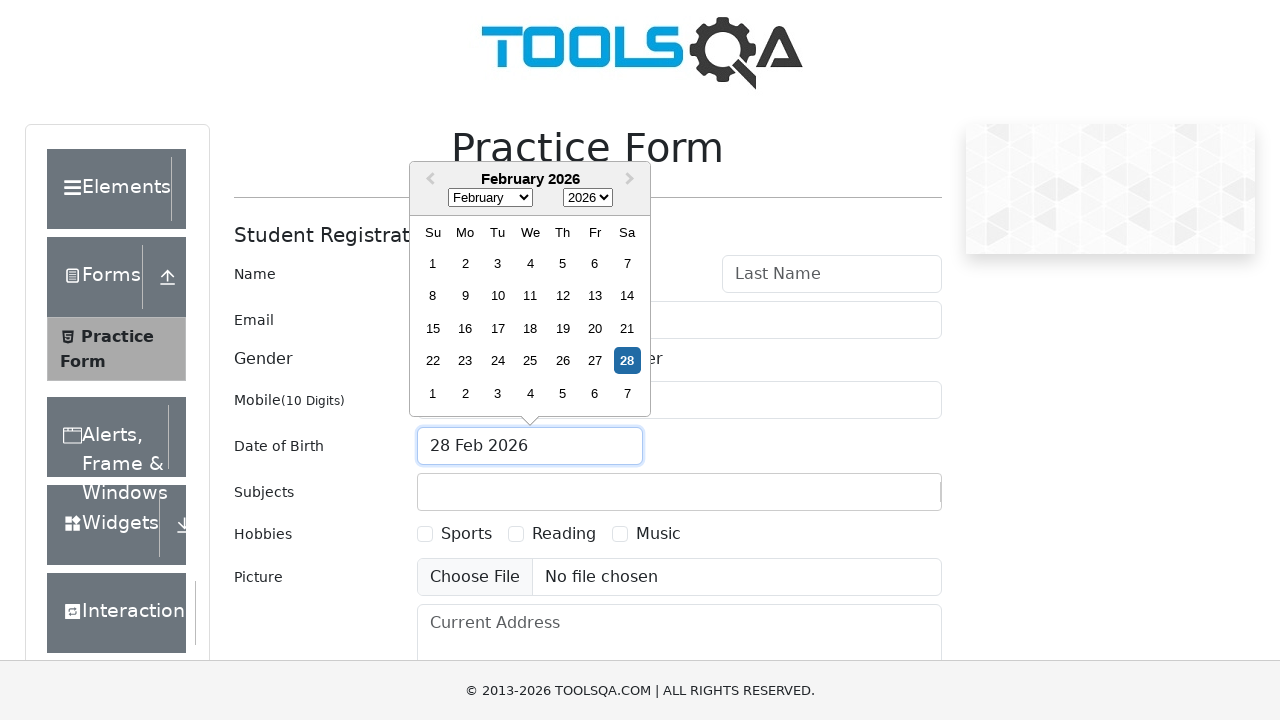

Selected January from month dropdown on .react-datepicker__month-select
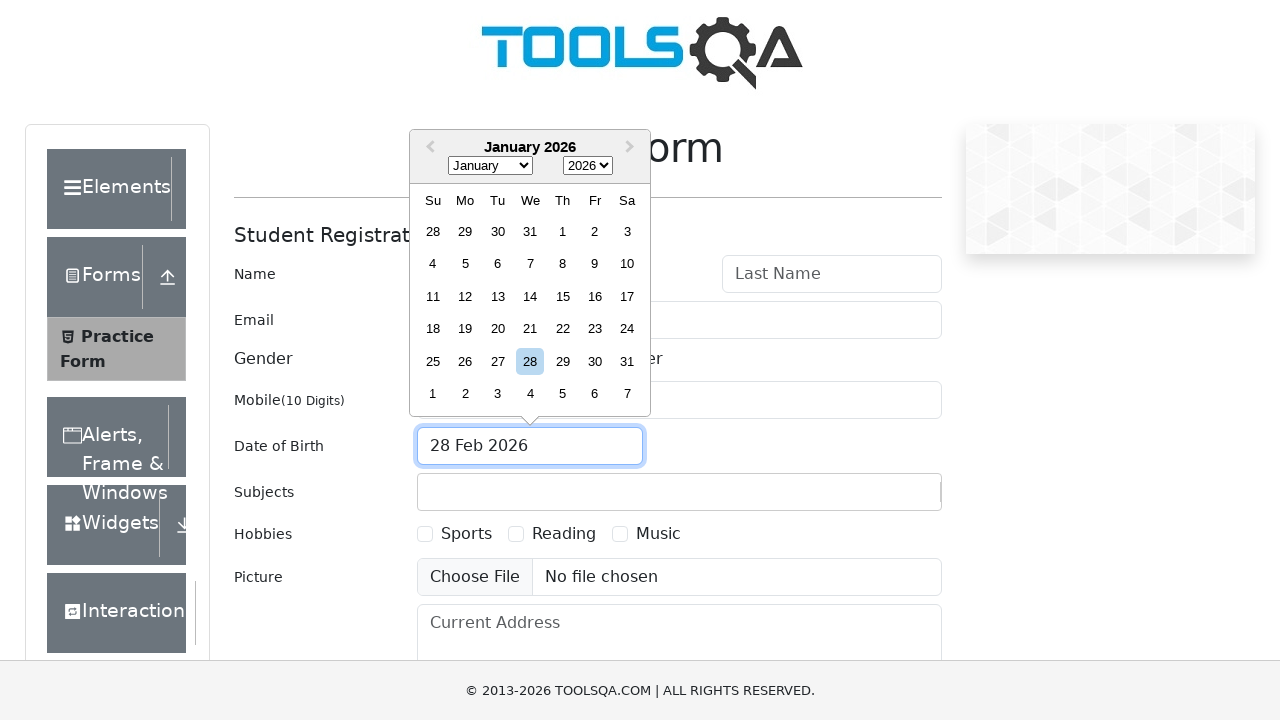

Selected first year option from year dropdown on .react-datepicker__year-select
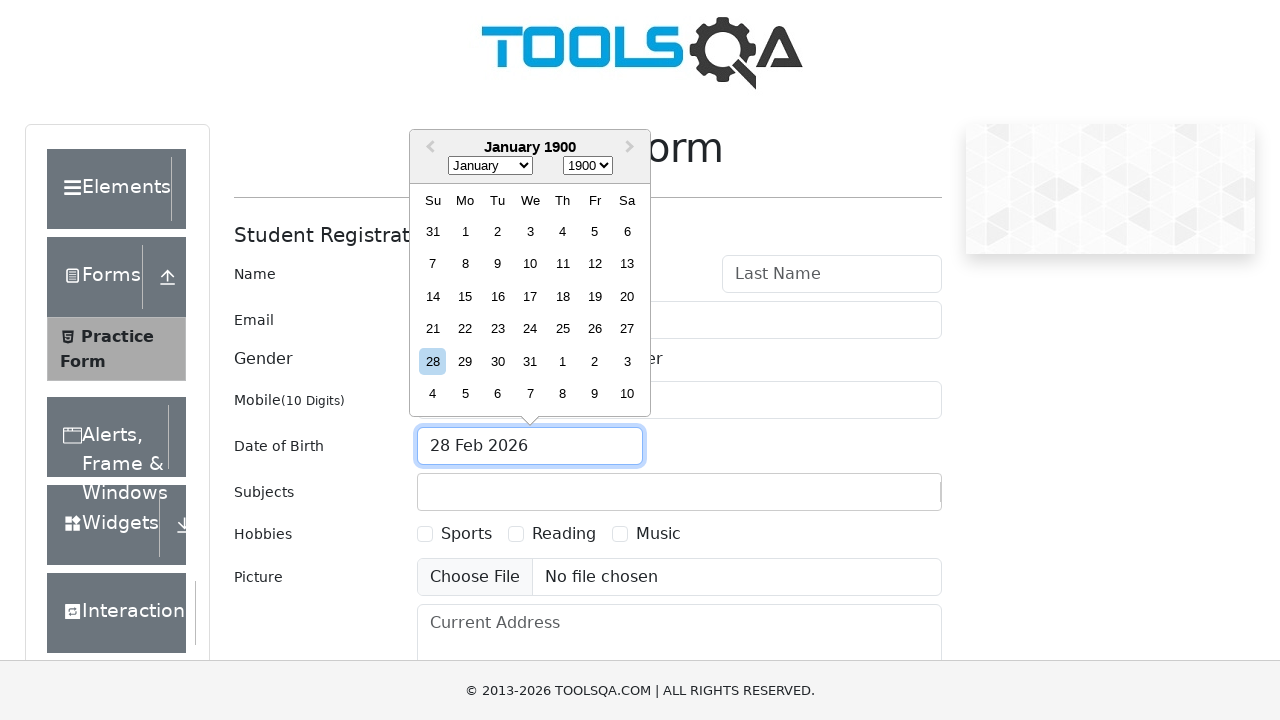

Clicked on the first available day in the calendar to complete date selection at (433, 231) on .react-datepicker__day >> nth=0
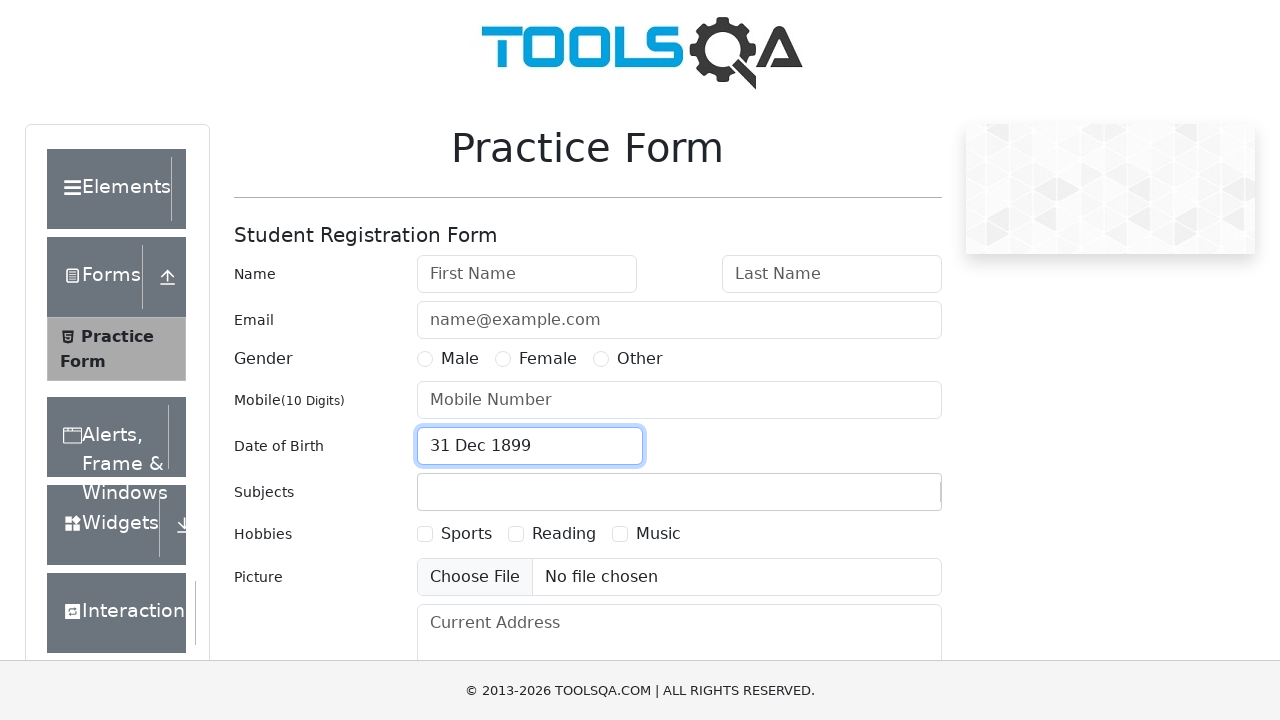

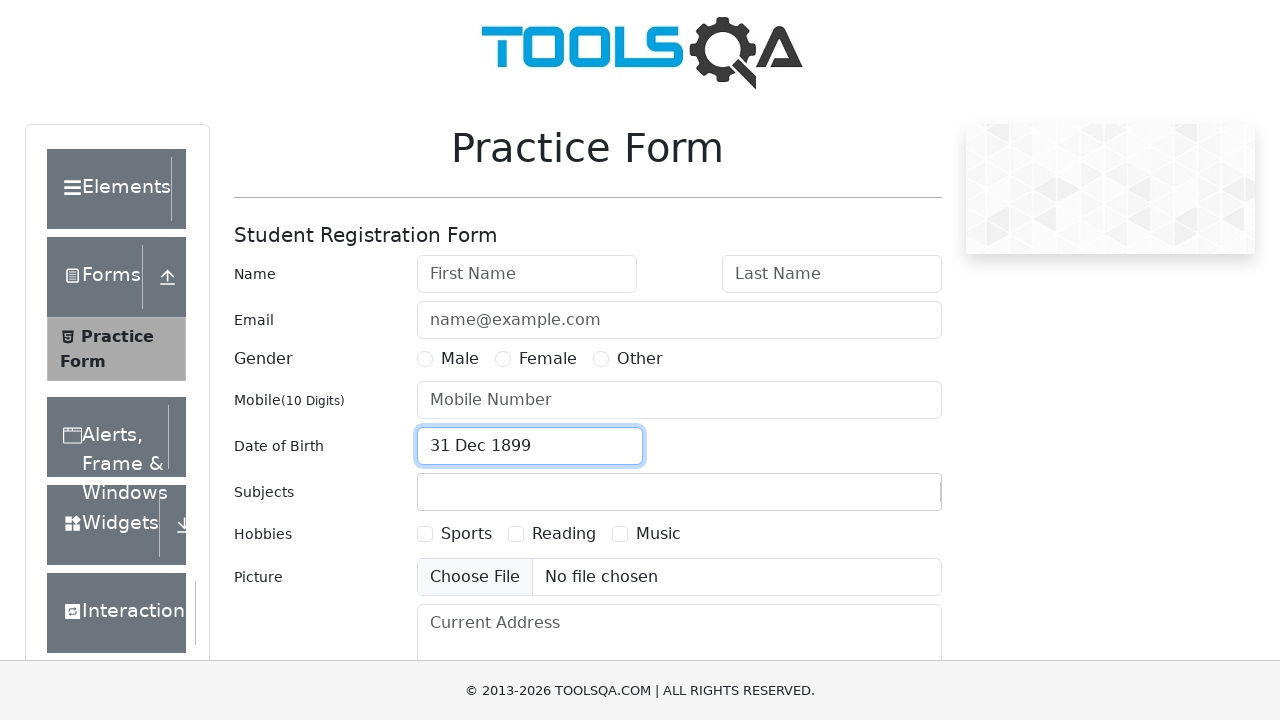